Navigates to the Text Box page, enters "Test Name 123" into the Full Name input field, clicks Submit, and verifies the output displays the entered name.

Starting URL: https://demoqa.com/elements

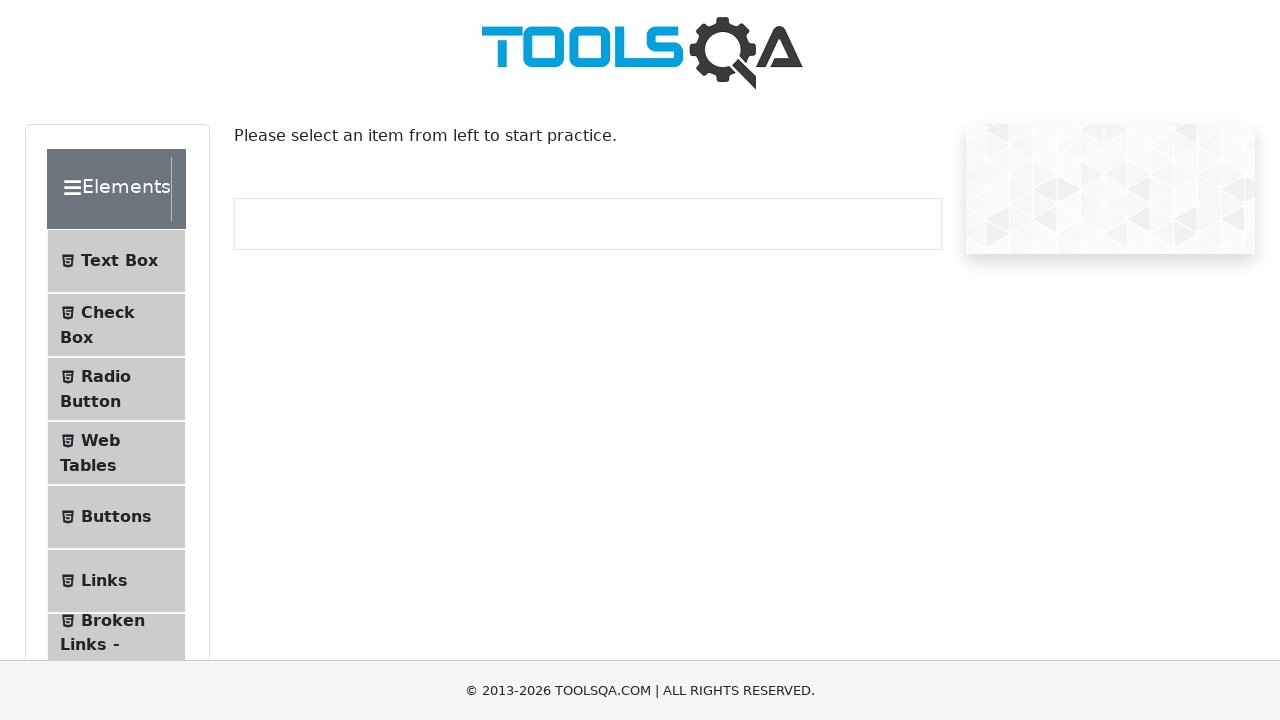

Clicked on 'Text Box' menu item at (119, 261) on internal:text="Text Box"i
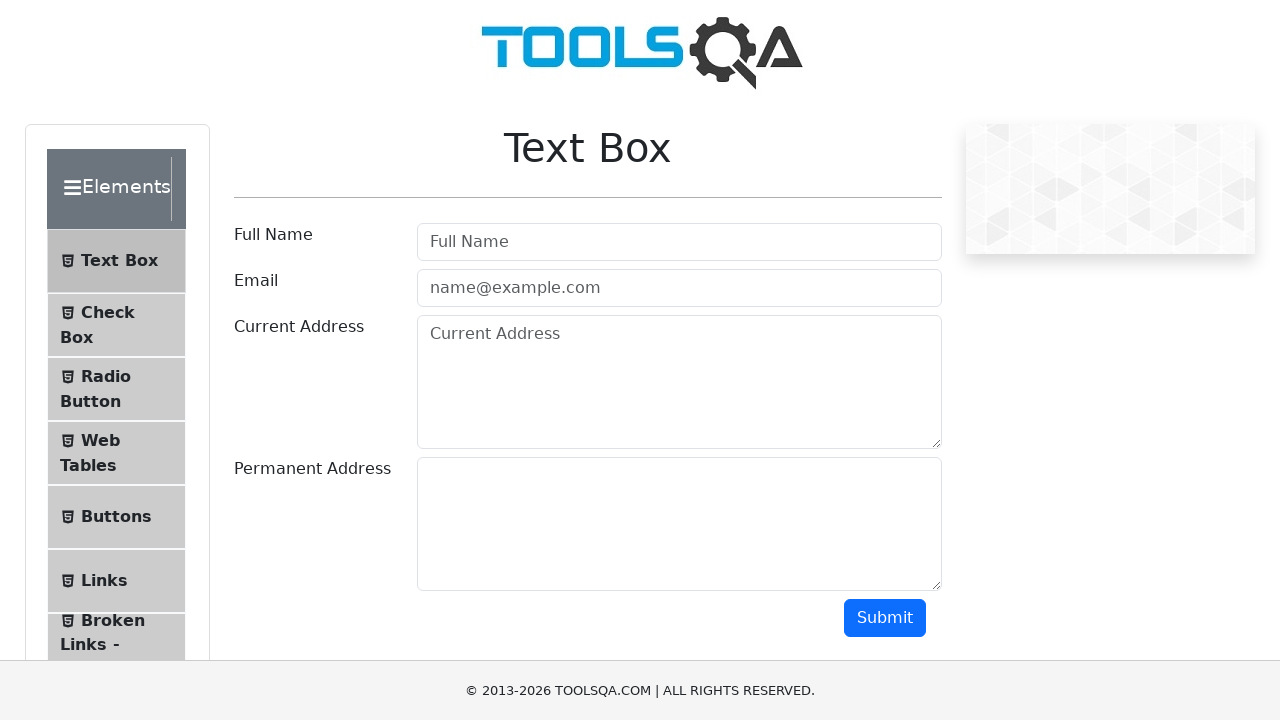

Navigated to Text Box page
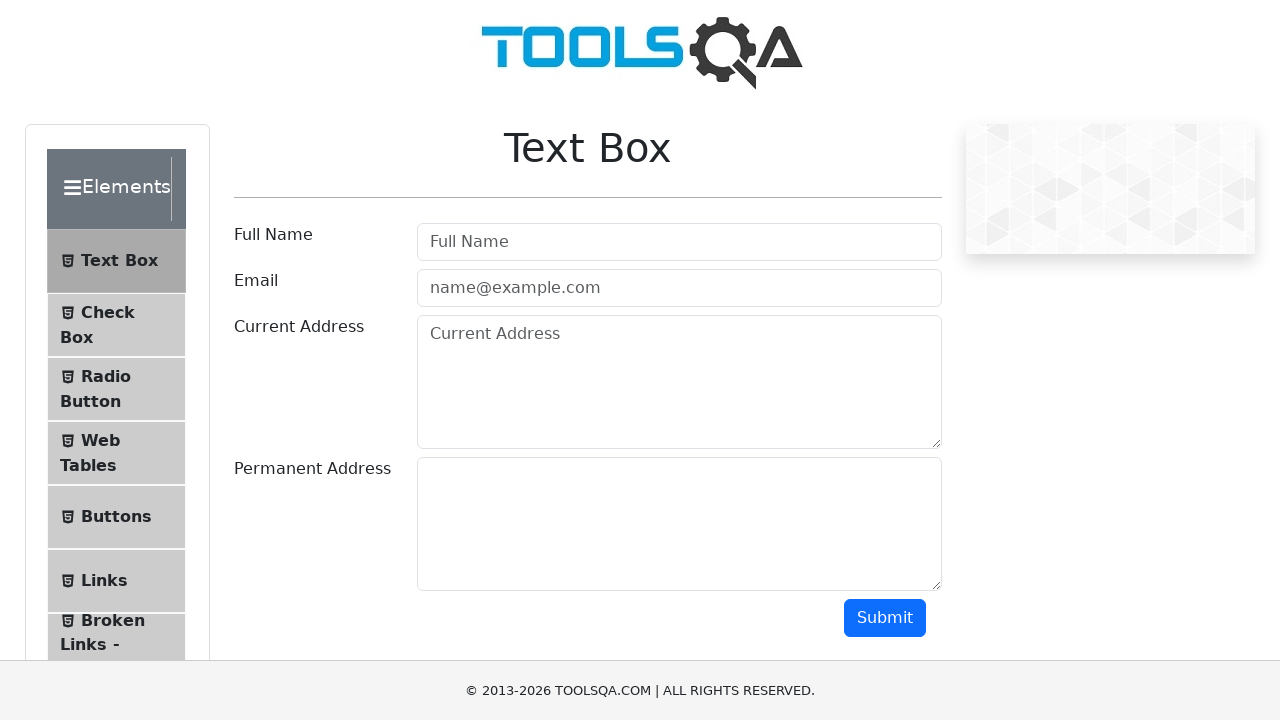

Filled Full Name input field with 'Test Name 123' on internal:attr=[placeholder="Full Name"i]
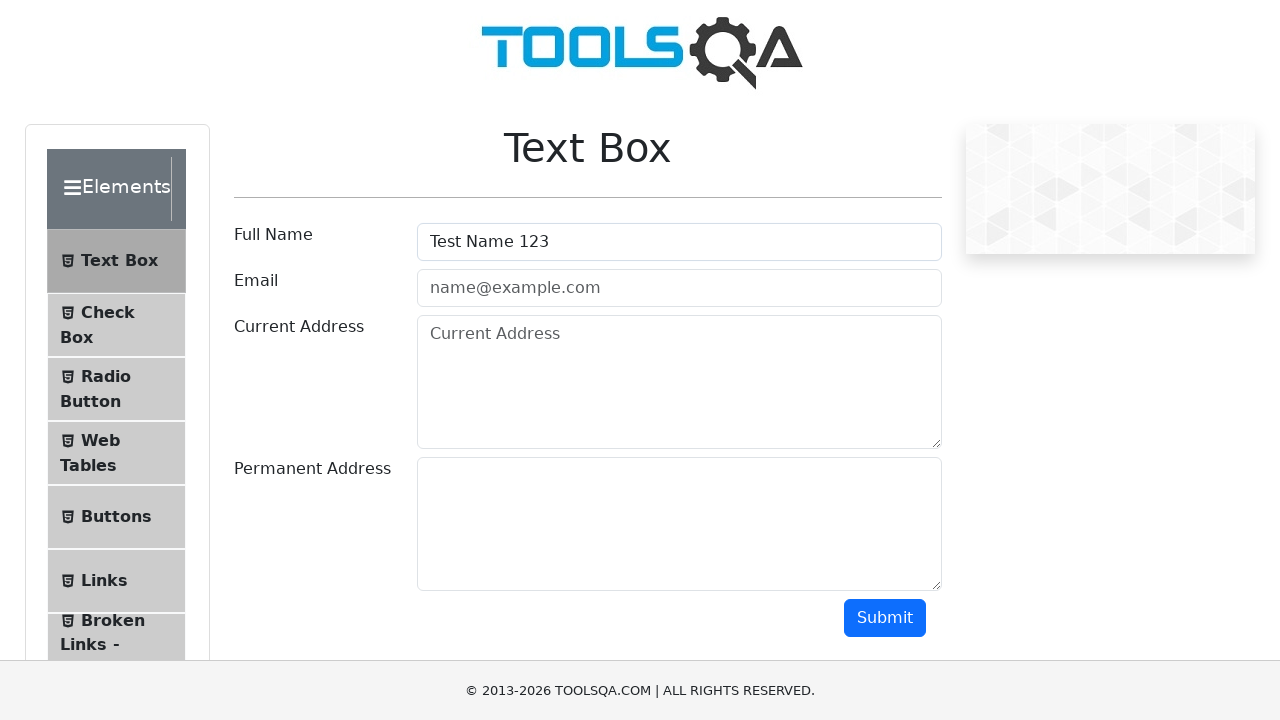

Clicked Submit button at (885, 618) on internal:role=button[name="Submit"i]
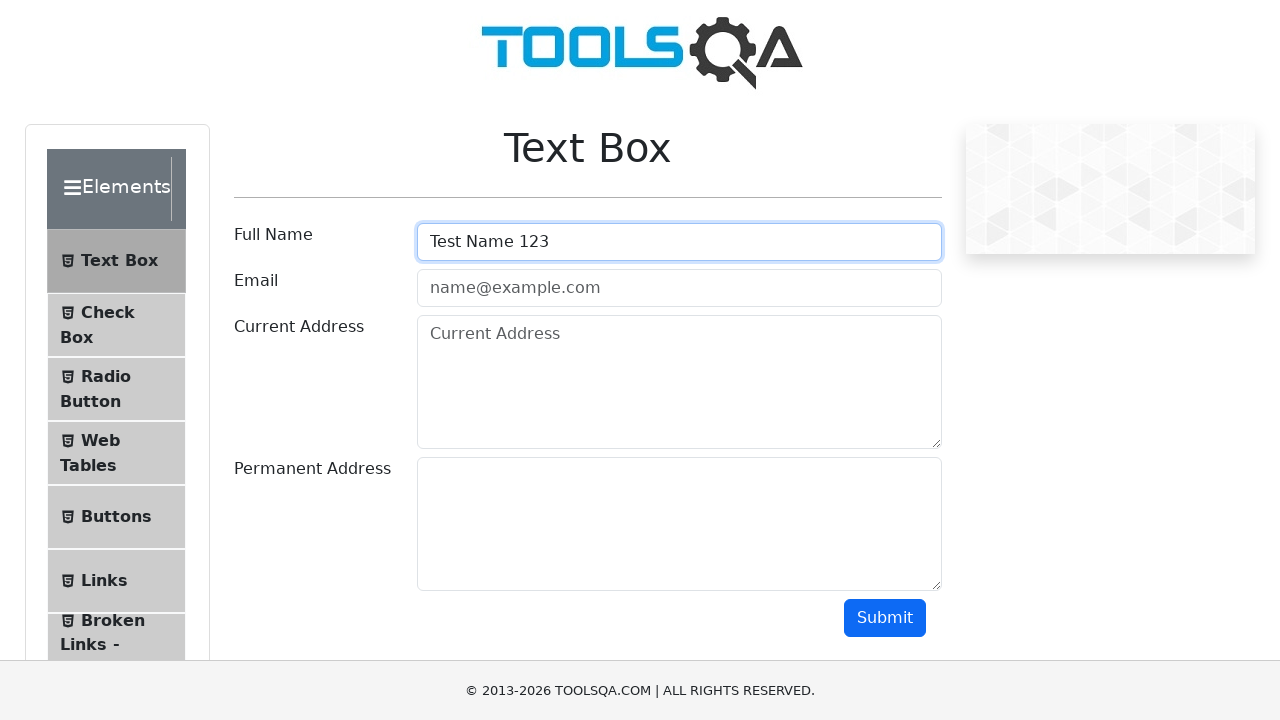

Verified output displays entered name 'Test Name 123'
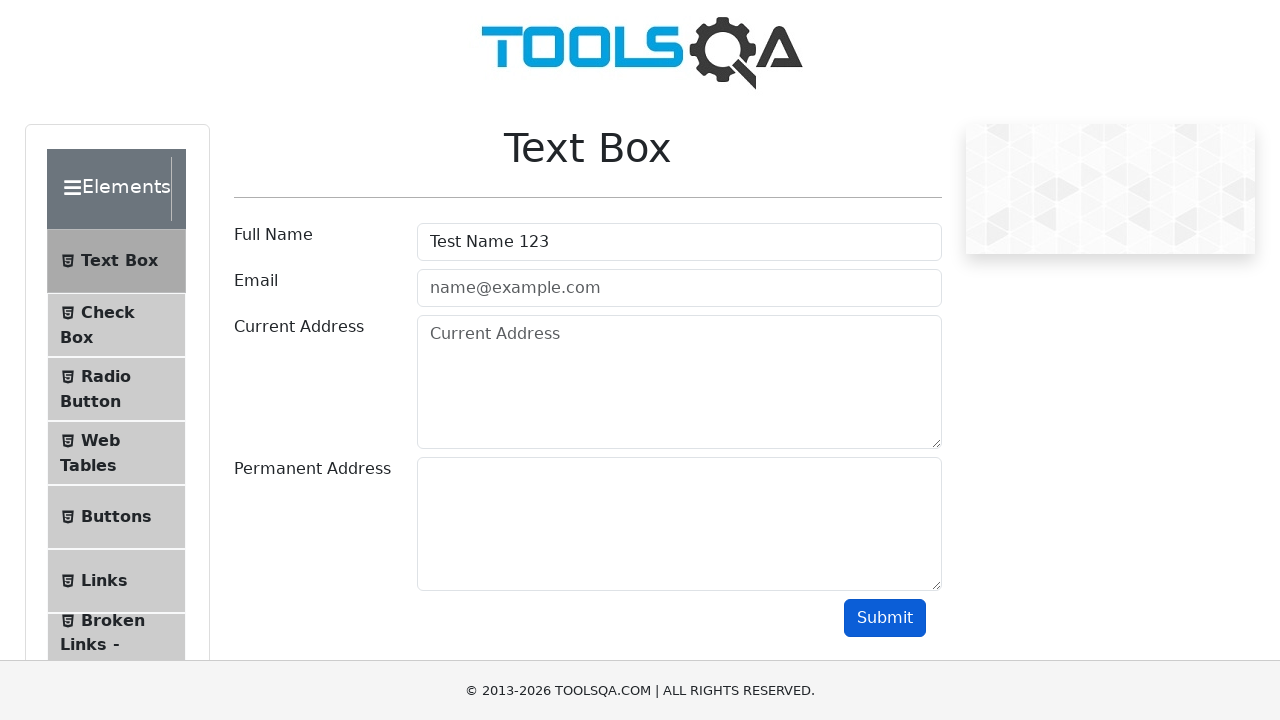

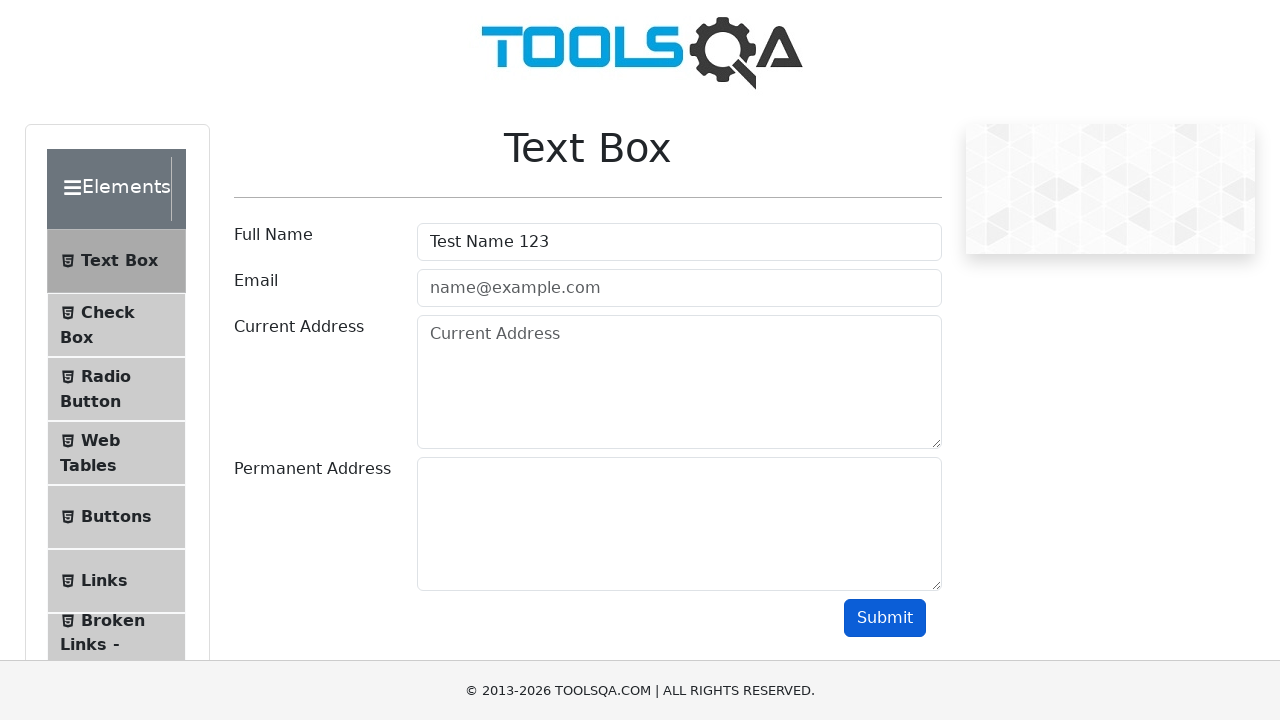